Tests password input field by filling it and verifying the displayed value

Starting URL: https://test-with-me-app.vercel.app/learning/web-elements/elements/input

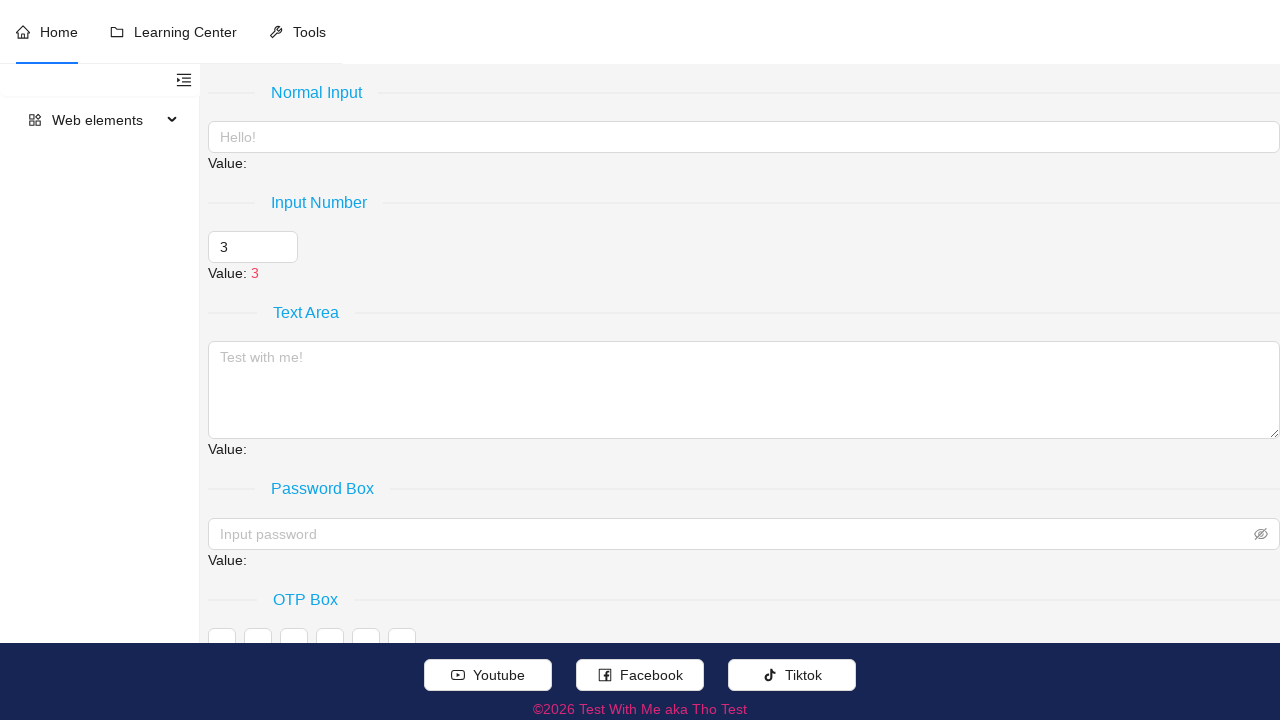

Filled password input field with '123456' on //input[@placeholder = 'Input password' and @type = 'password']
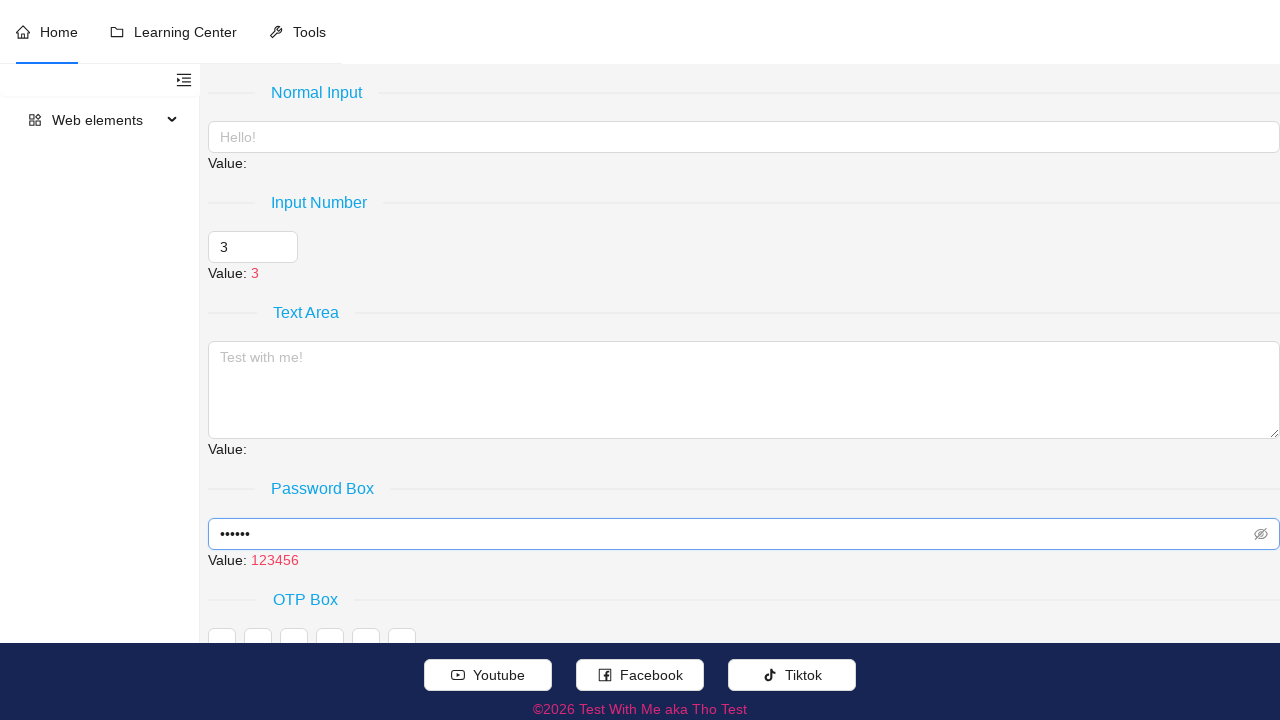

Pressed Enter key to submit password
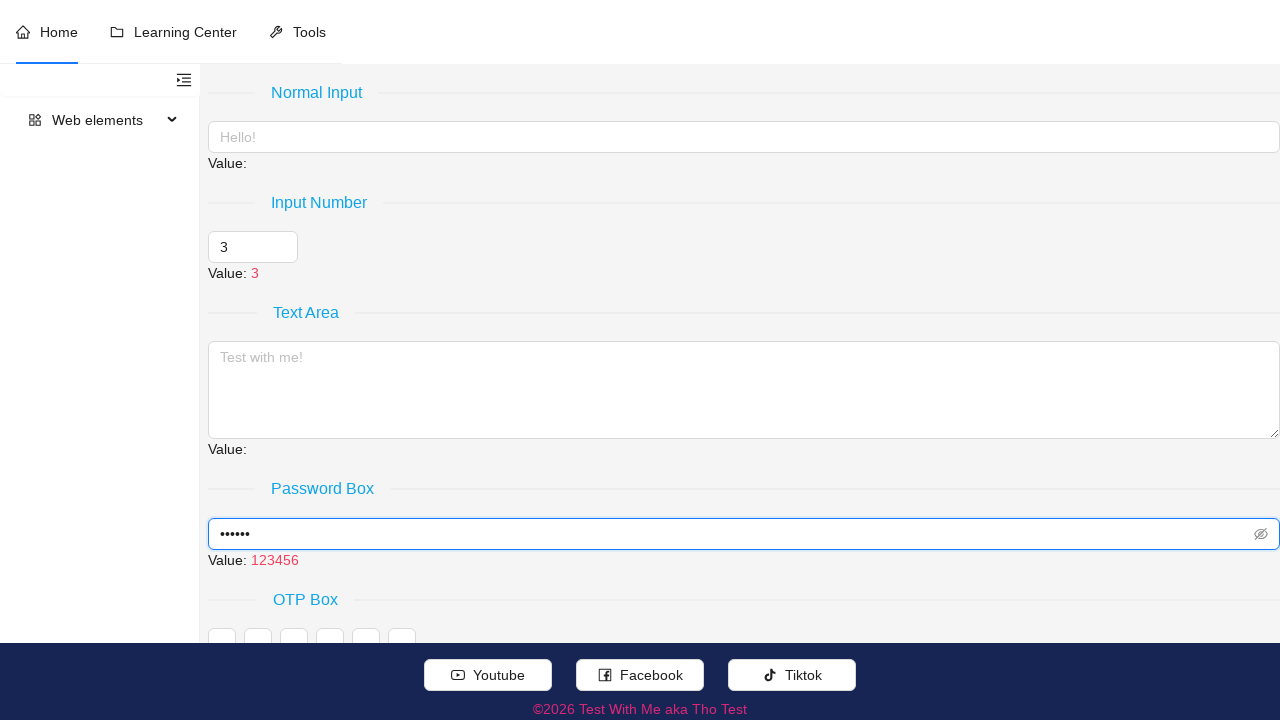

Verified that password value '123456' is displayed on page
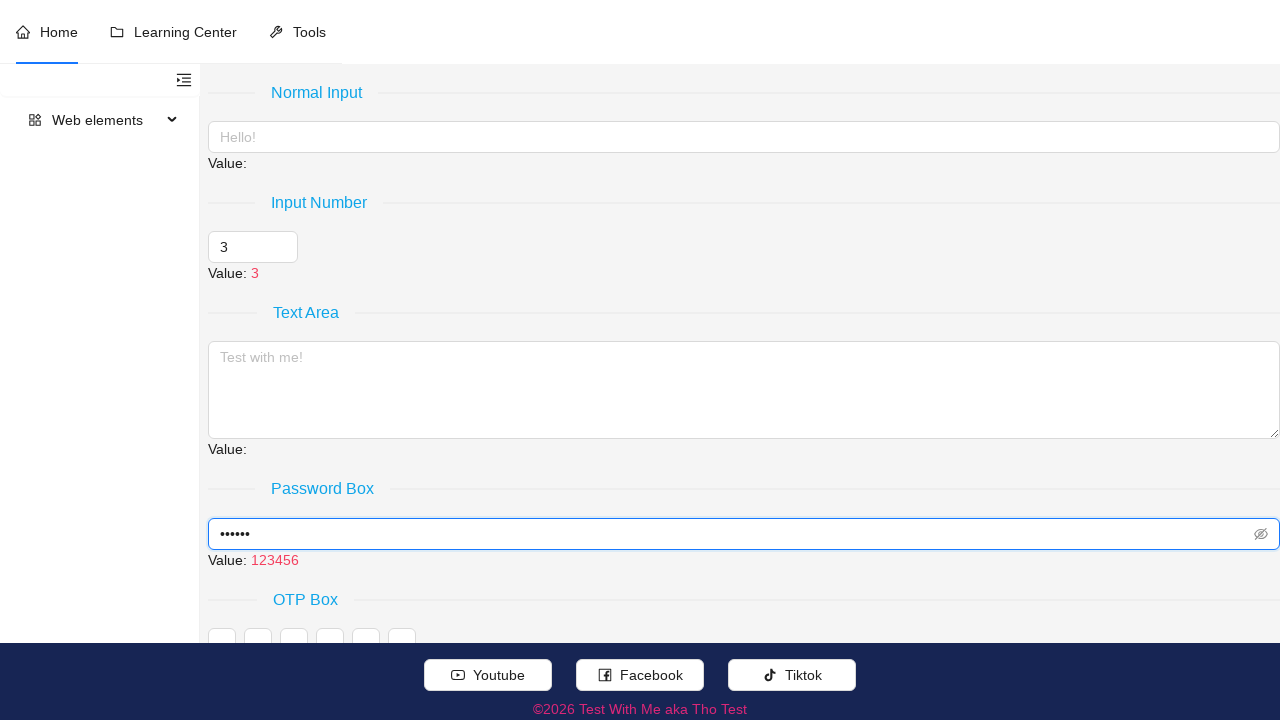

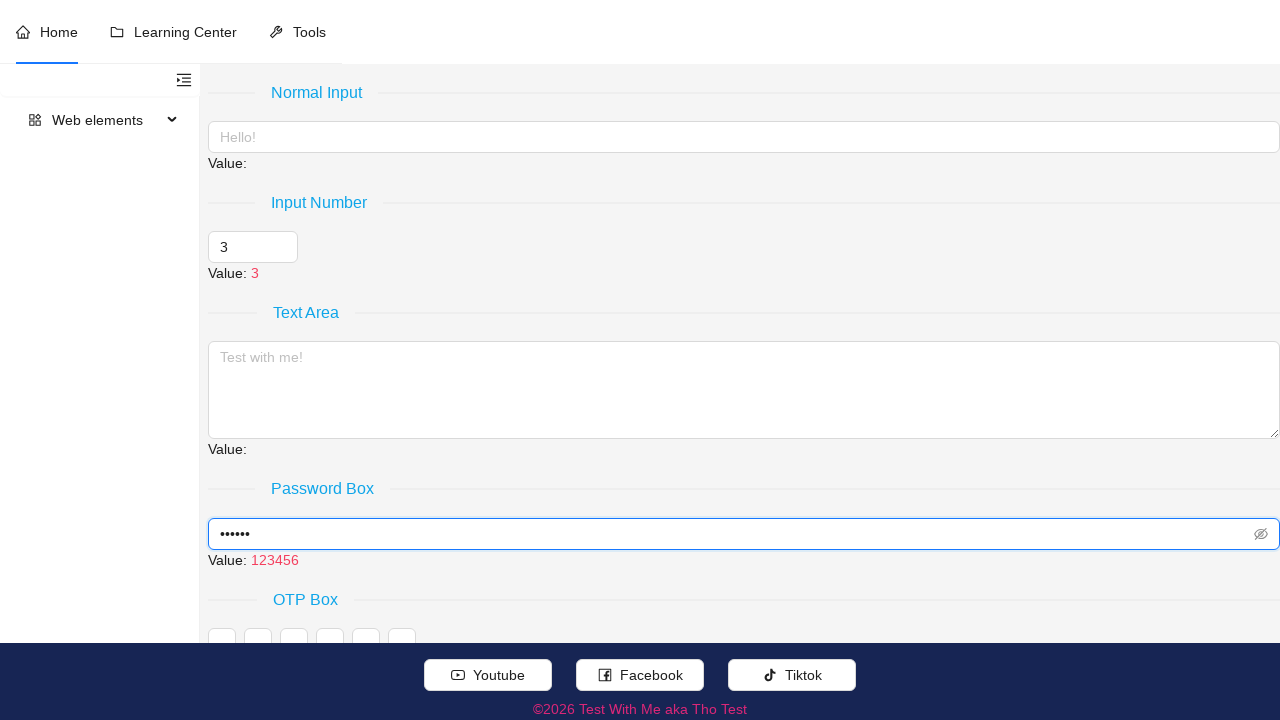